Tests JavaScript alert/confirm dialog handling by filling a name field, clicking a confirm button, and dismissing the resulting dialog.

Starting URL: https://rahulshettyacademy.com/AutomationPractice/

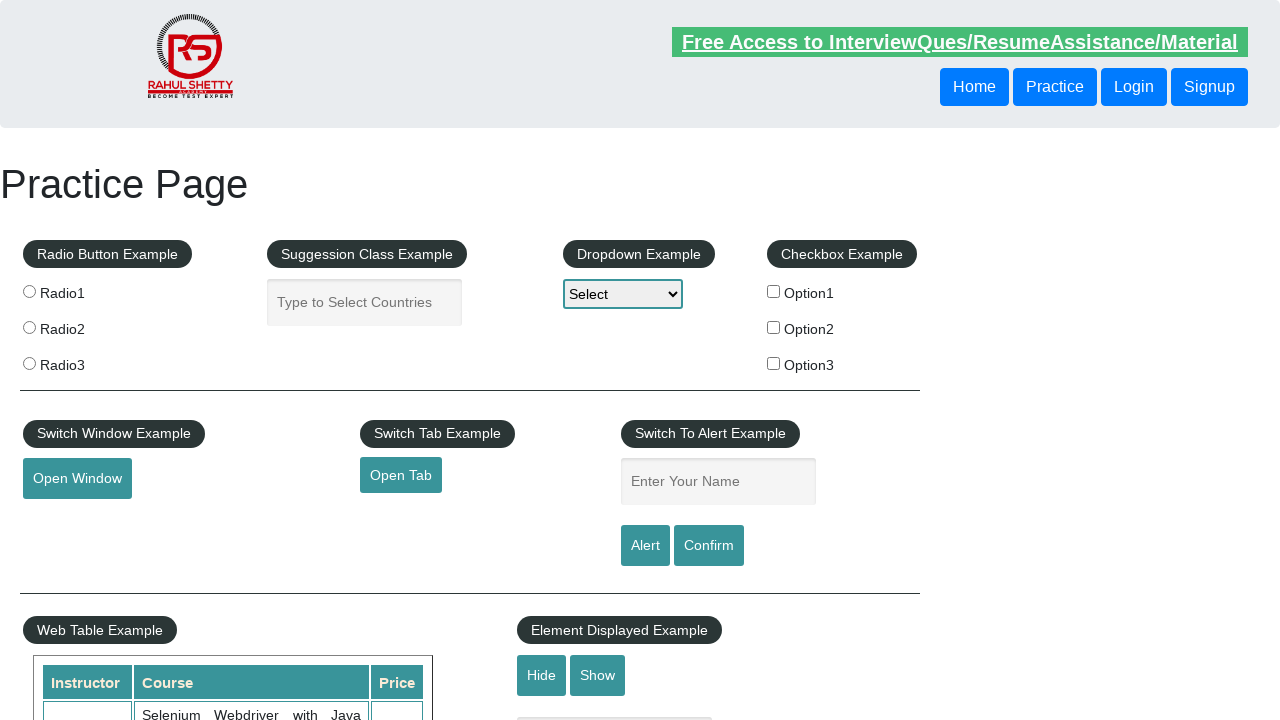

Filled name input field with 'Alert handles' on internal:attr=[placeholder="Enter Your Name"i]
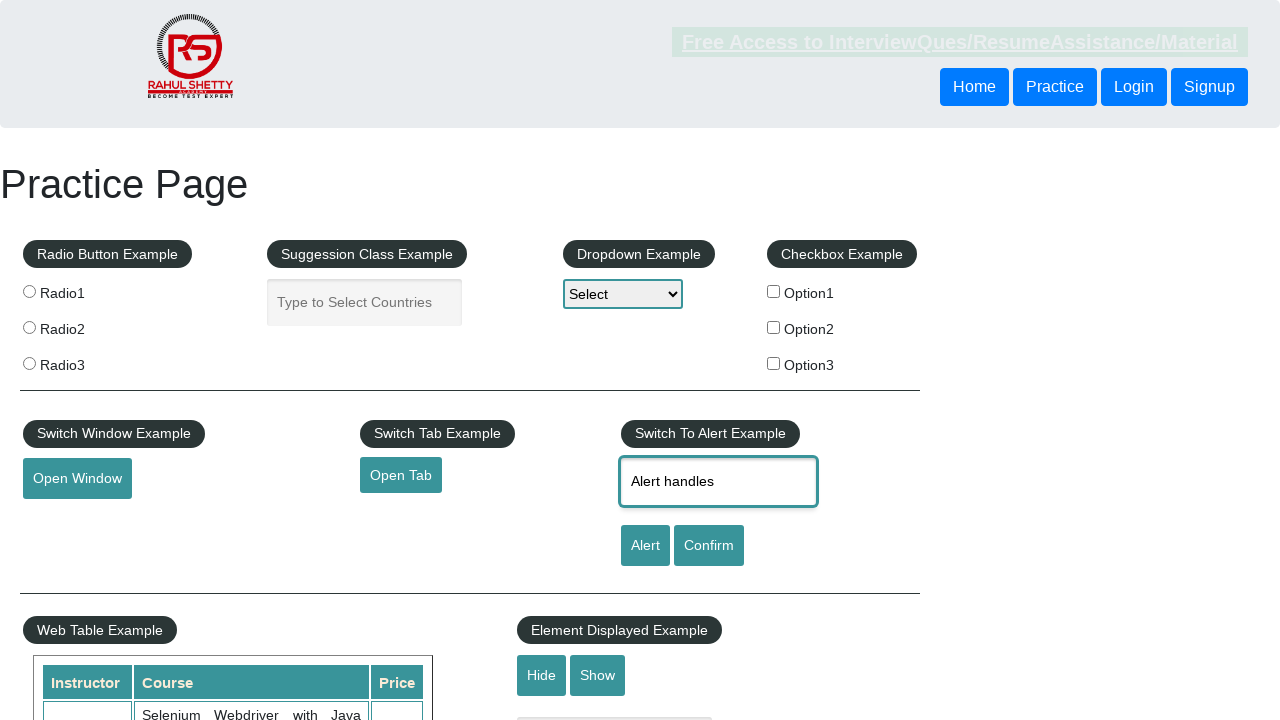

Set up dialog handler to dismiss alerts
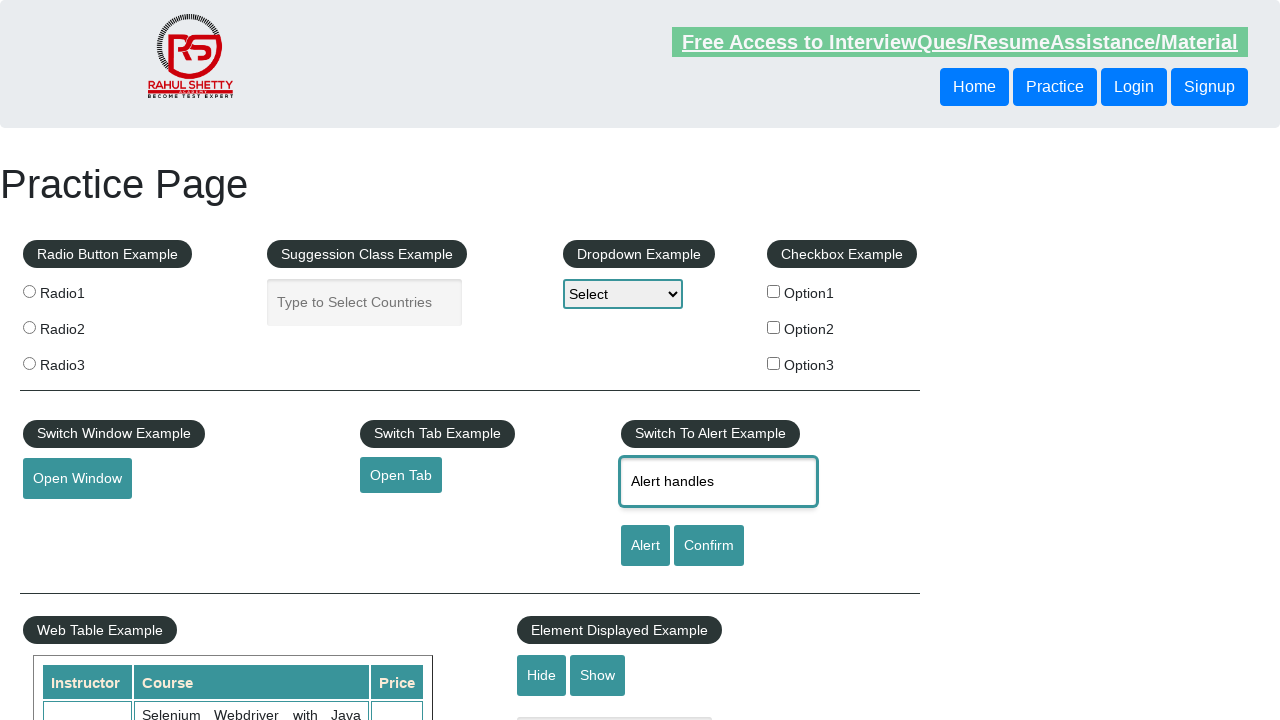

Clicked confirm button to trigger dialog at (709, 546) on #confirmbtn
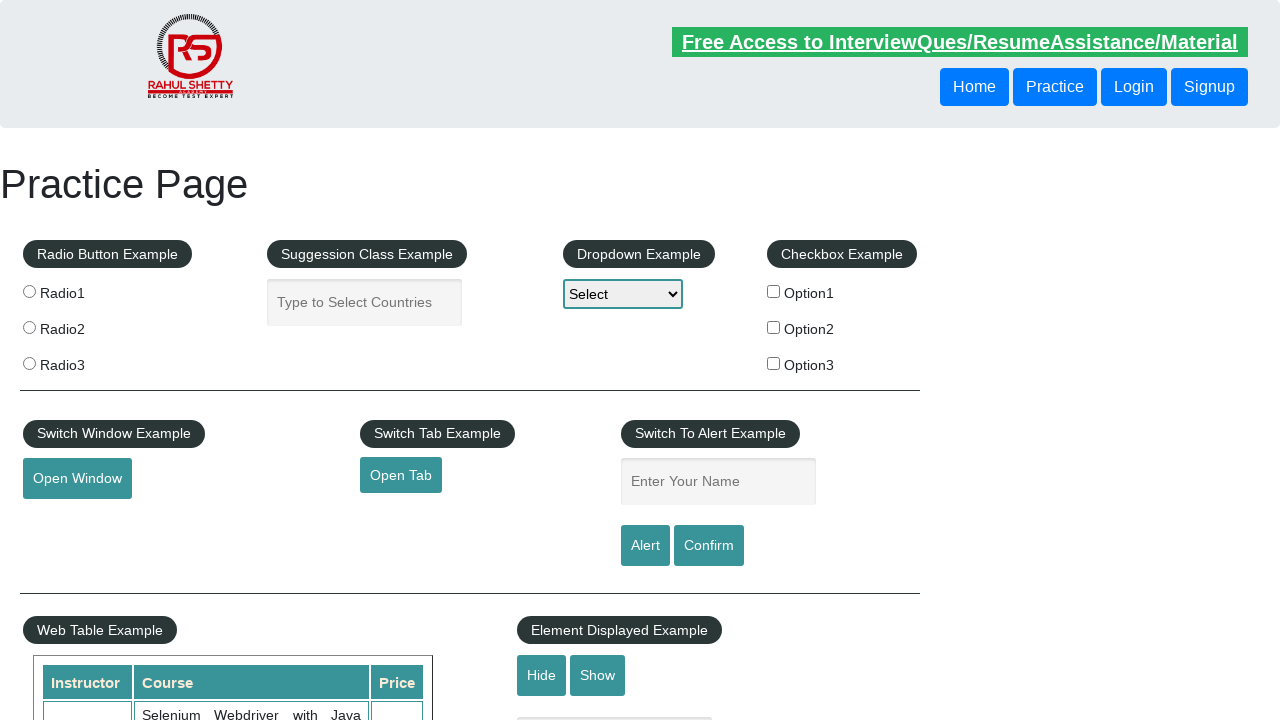

Waited 500ms for dialog to be dismissed
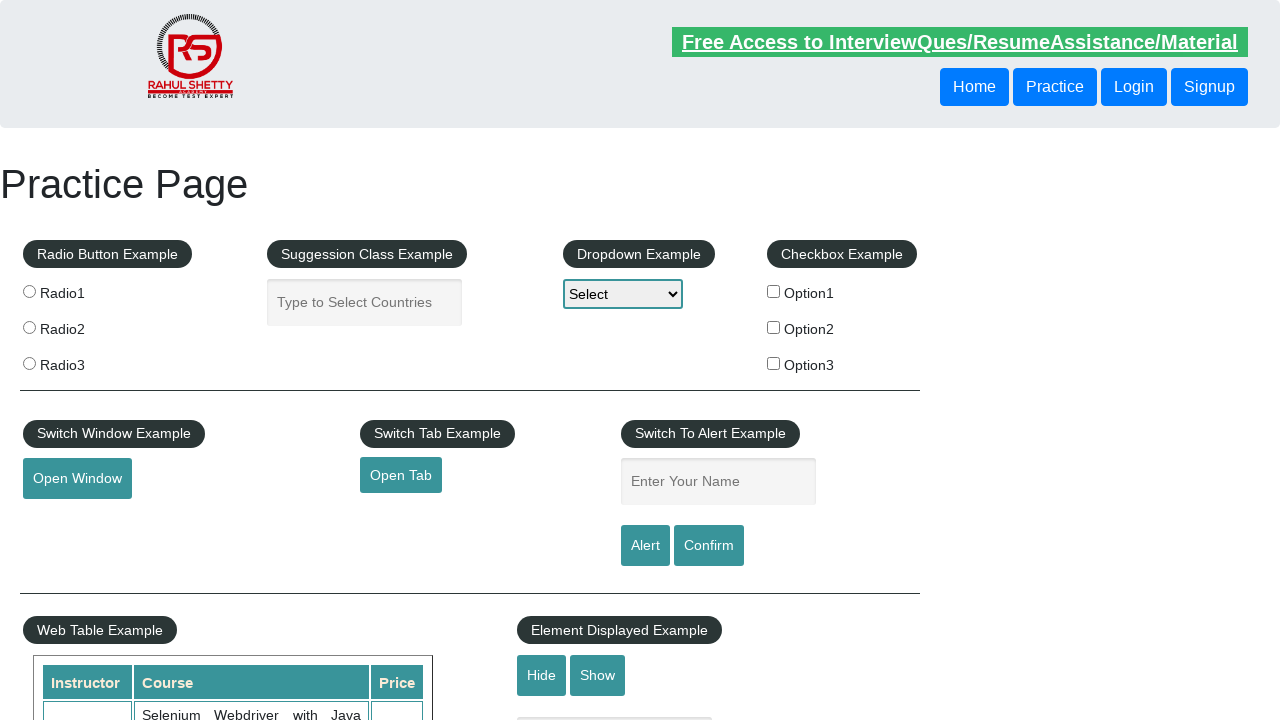

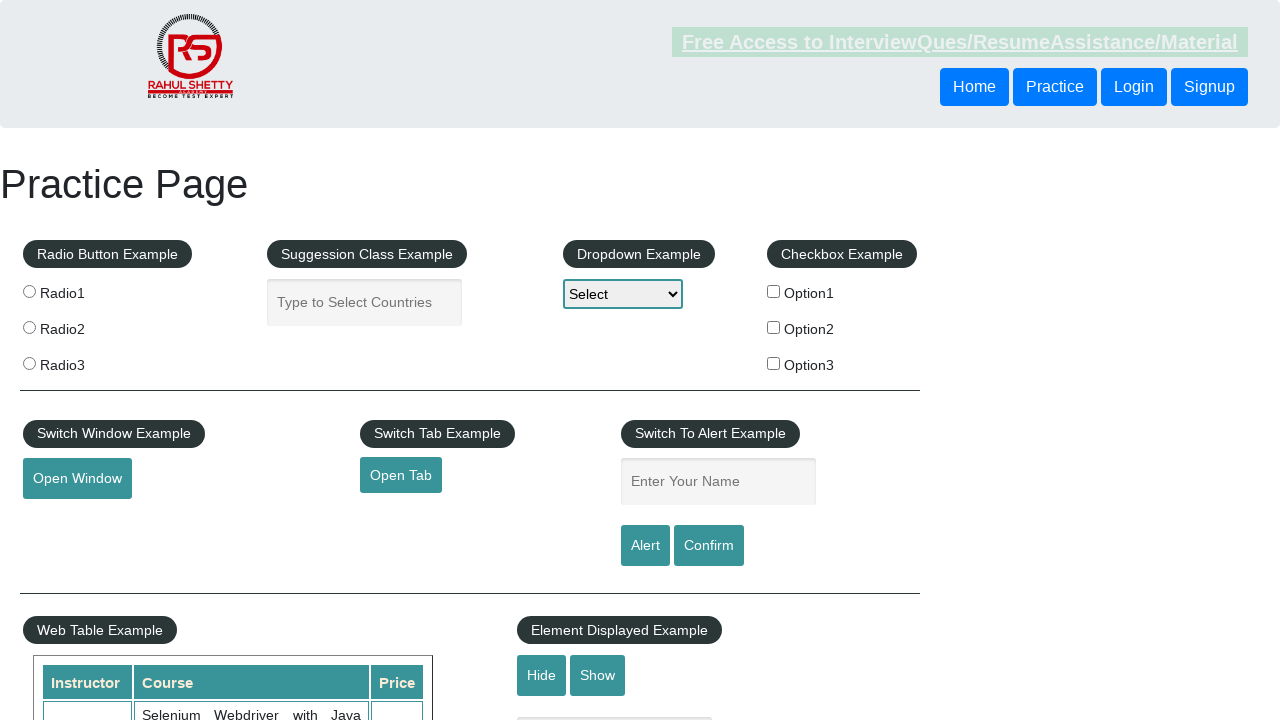